Navigates to the Rahul Shetty Academy client page and waits for it to load.

Starting URL: https://rahulshettyacademy.com/client

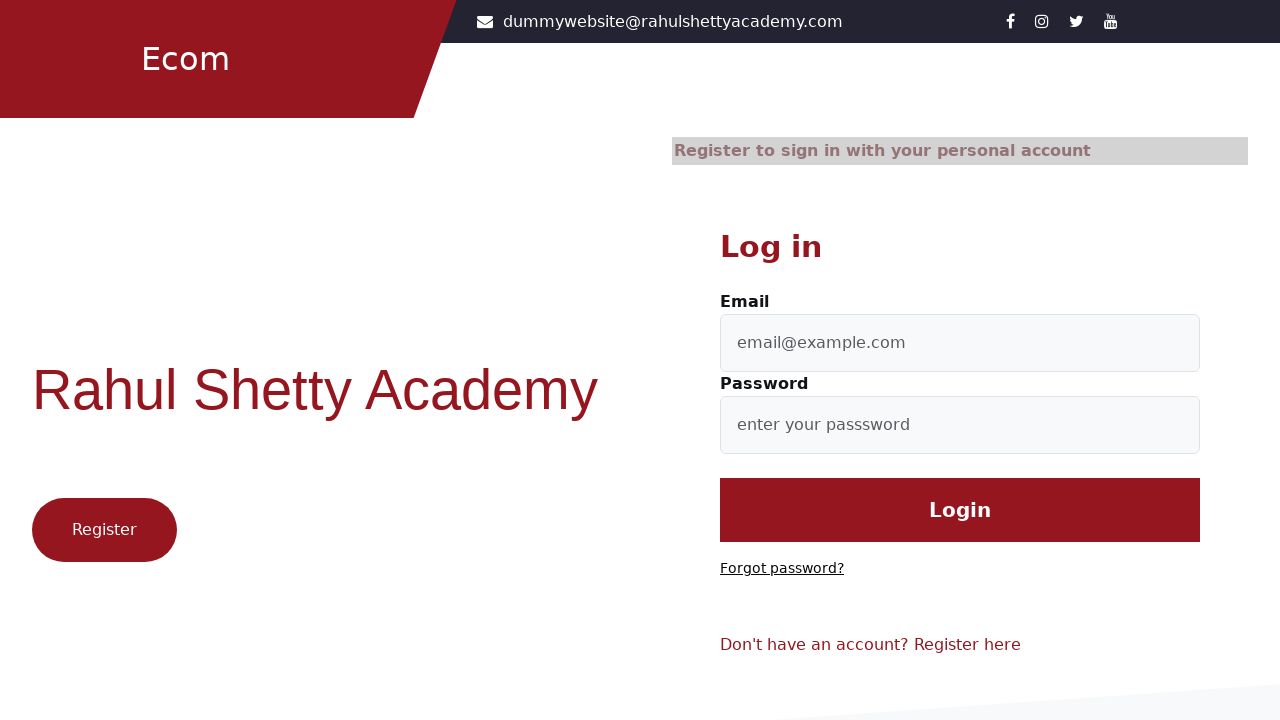

Waited for page to reach domcontentloaded state on Rahul Shetty Academy client page
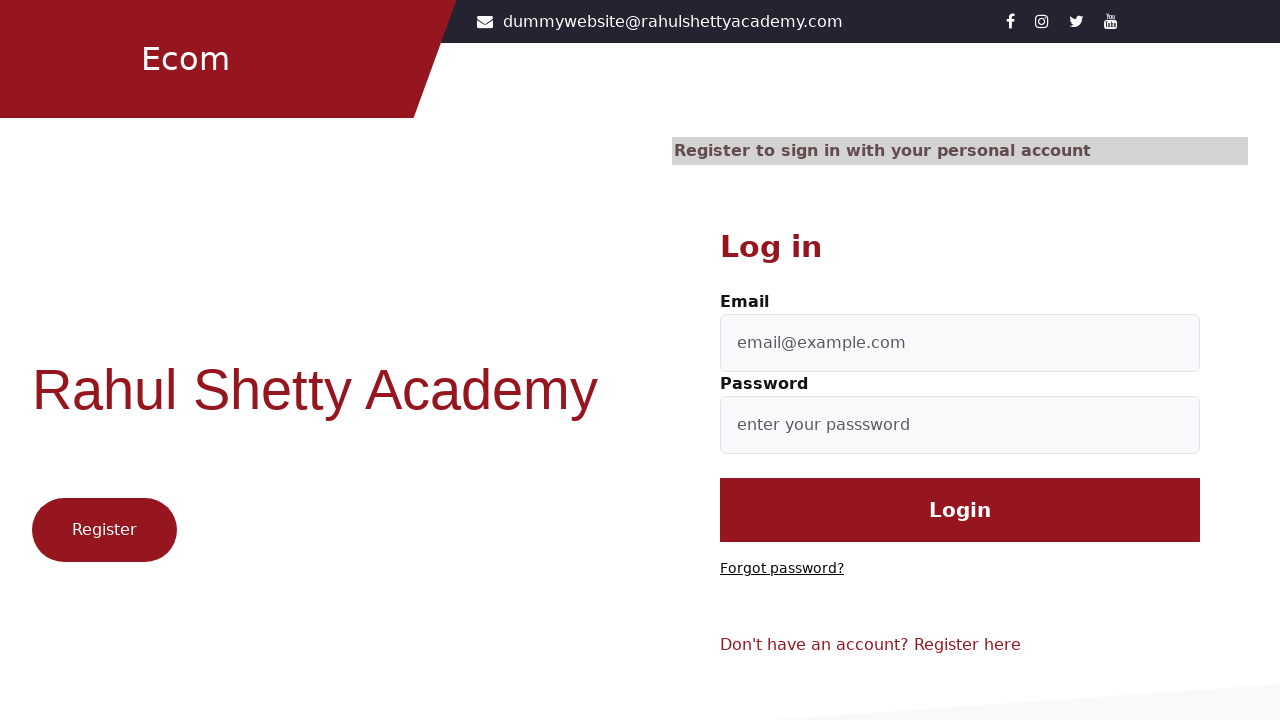

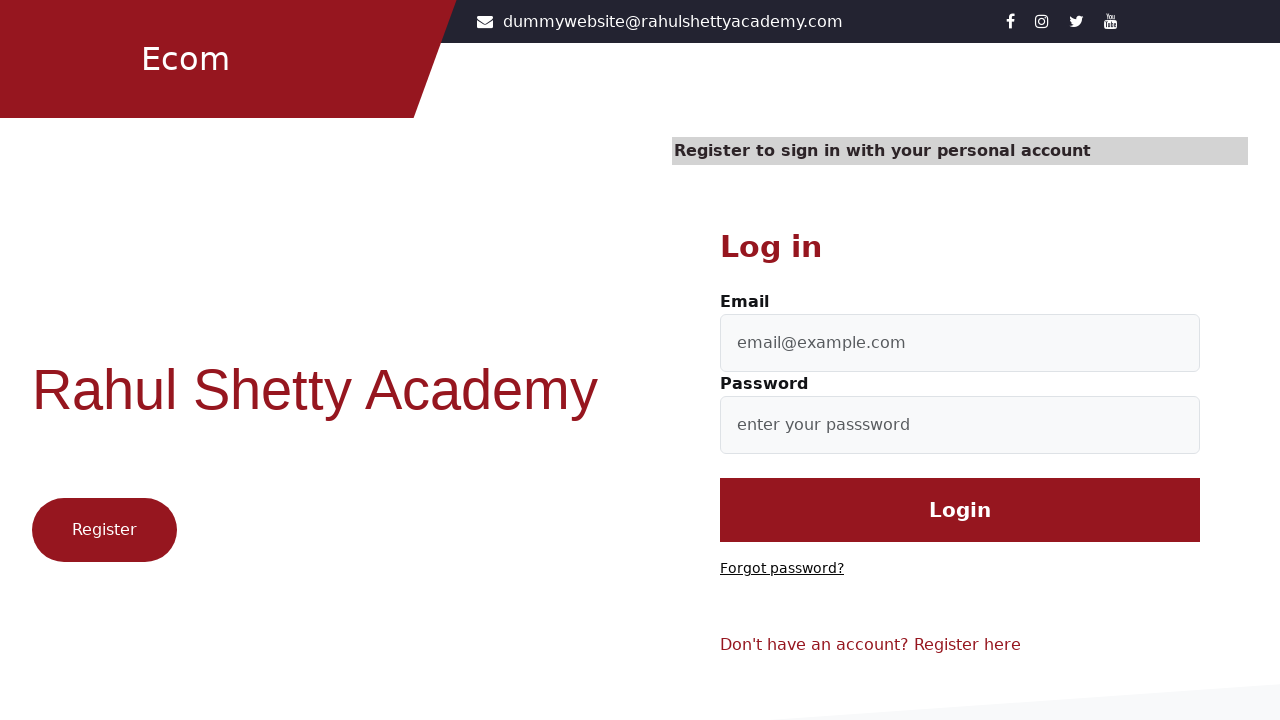